Tests keyboard input functionality by clicking on an editor element and entering text in both English and Japanese characters

Starting URL: https://d-toybox.com/studio/lib/input_event_viewer.html

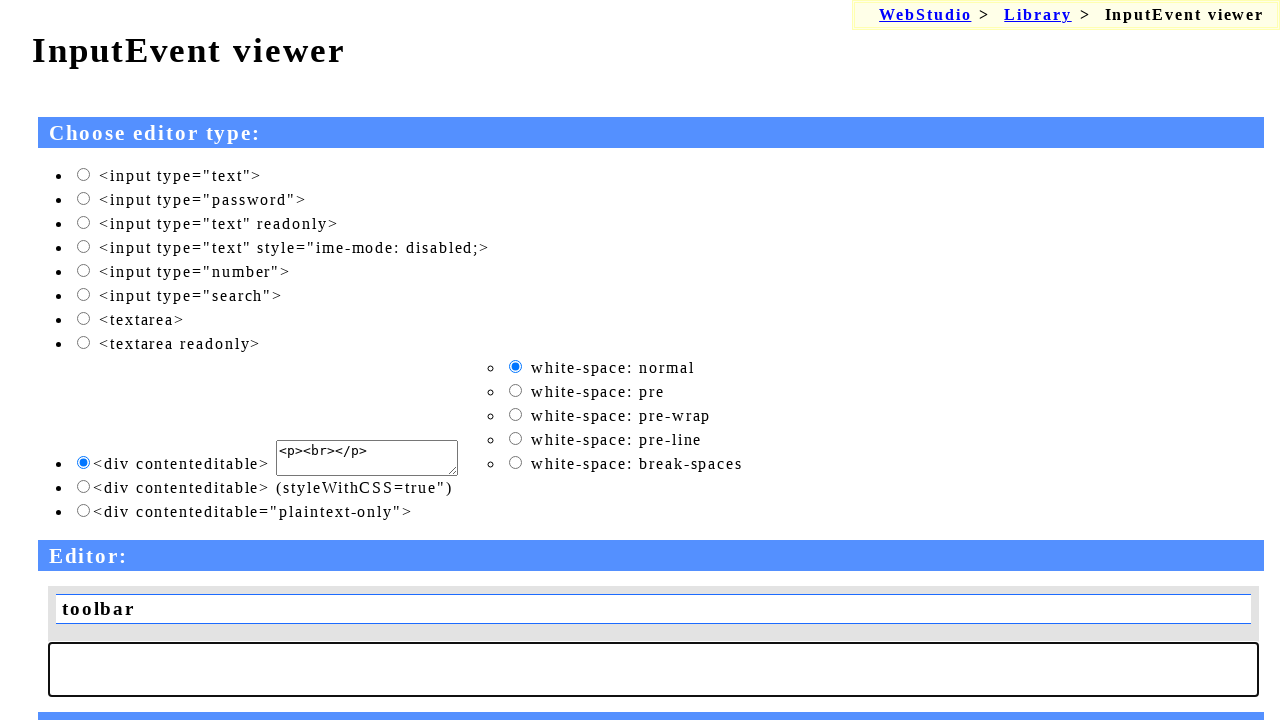

Clicked on the editor element to focus it at (654, 670) on #editor
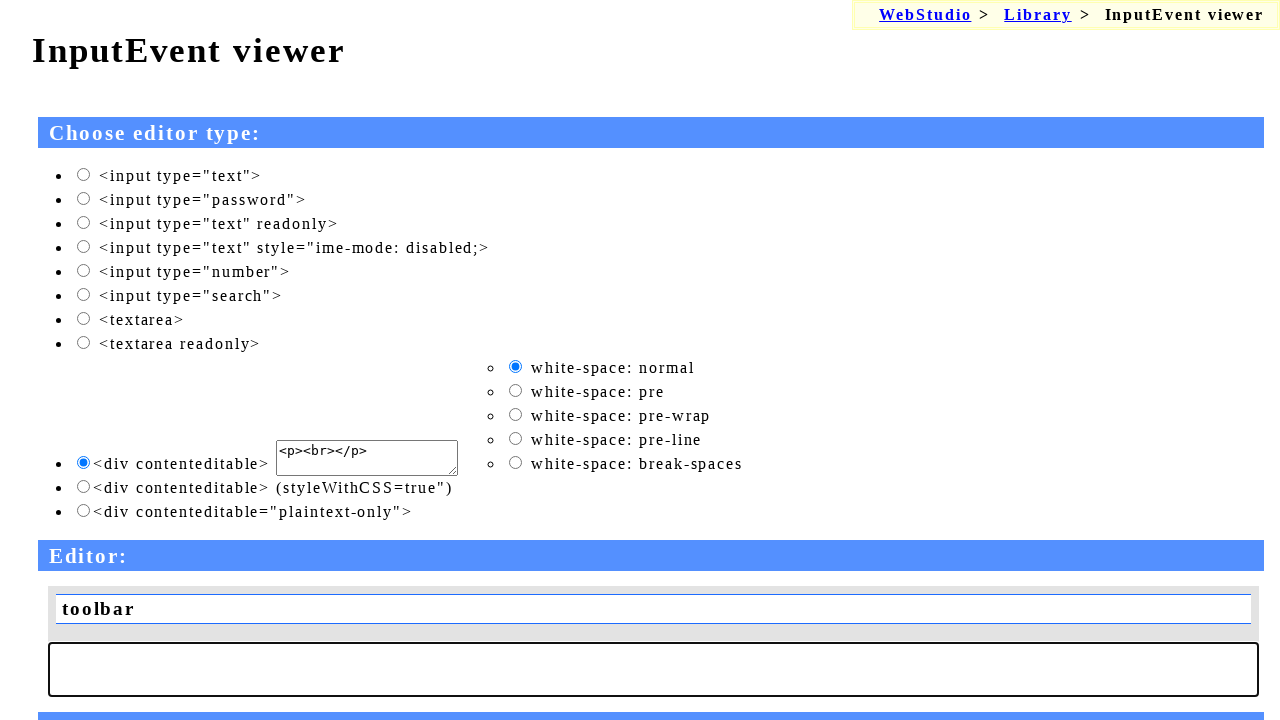

Pressed Control+U to clear the editor
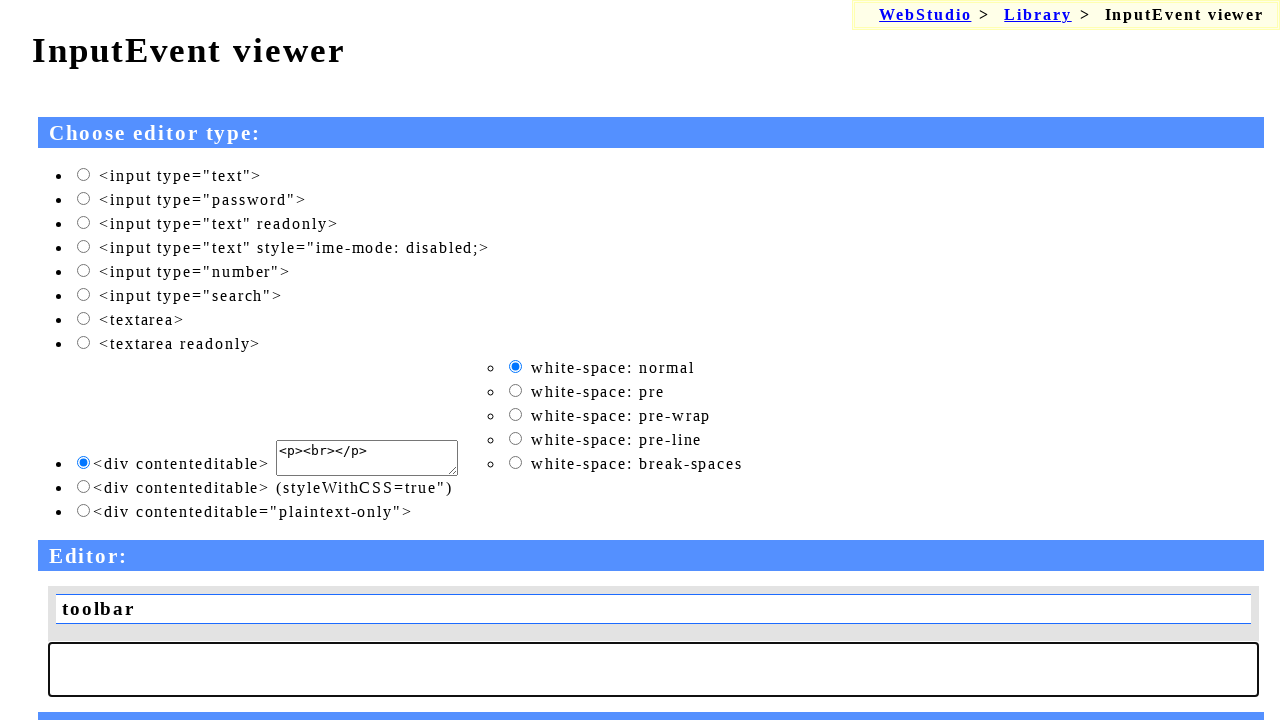

Typed English text 'konnnitiwa' into the editor on #editor
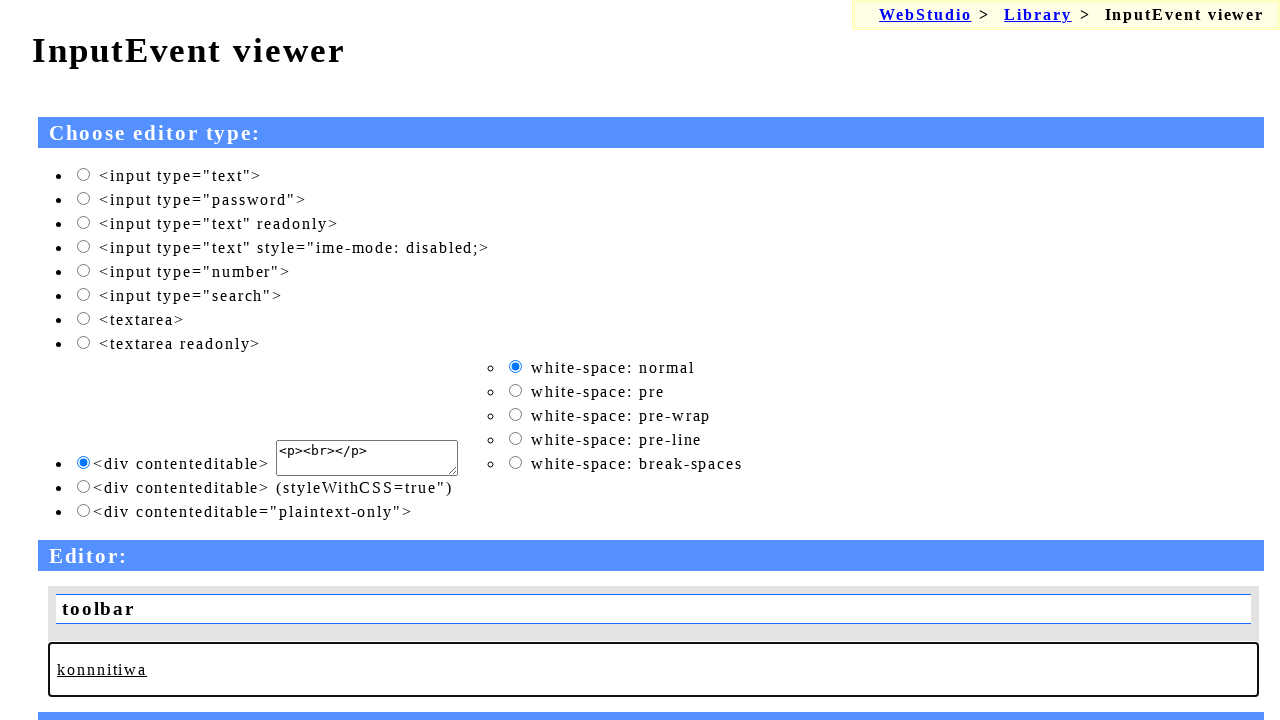

Typed Japanese text 'こんにちは' into the editor on #editor
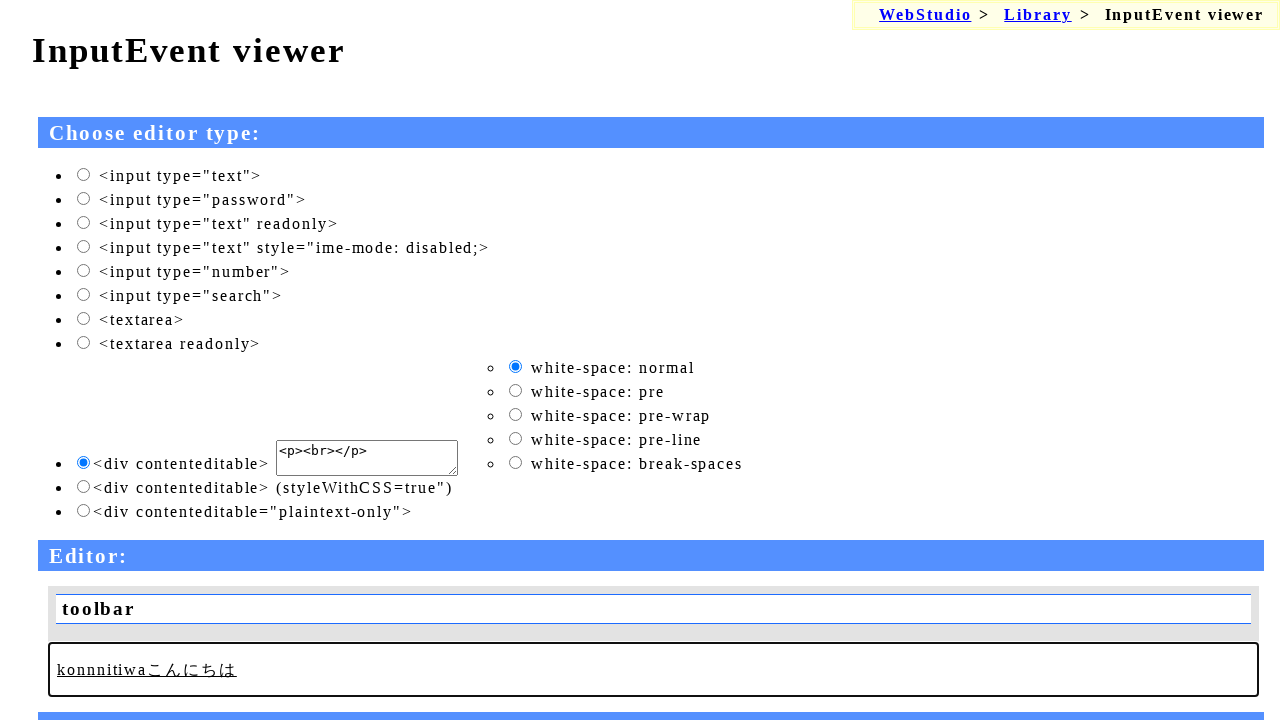

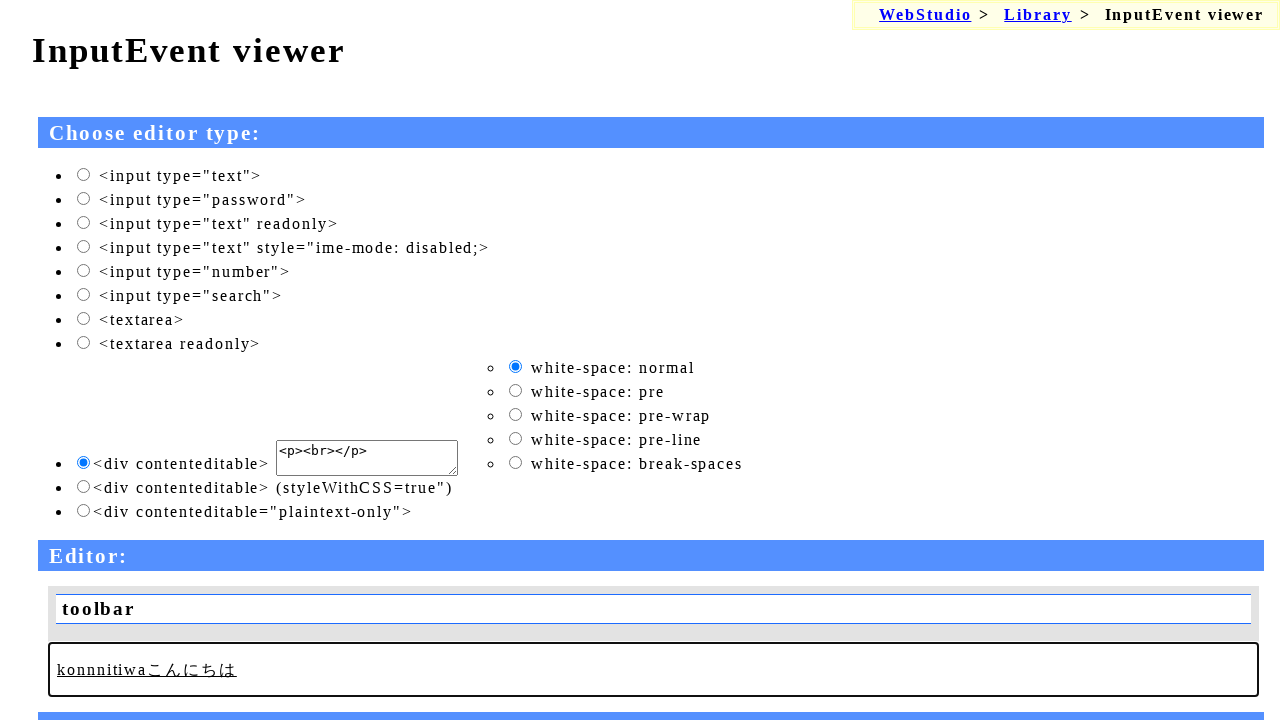